Tests text box form by filling in user name, email, current address, and permanent address fields, then submitting the form

Starting URL: https://demoqa.com/text-box

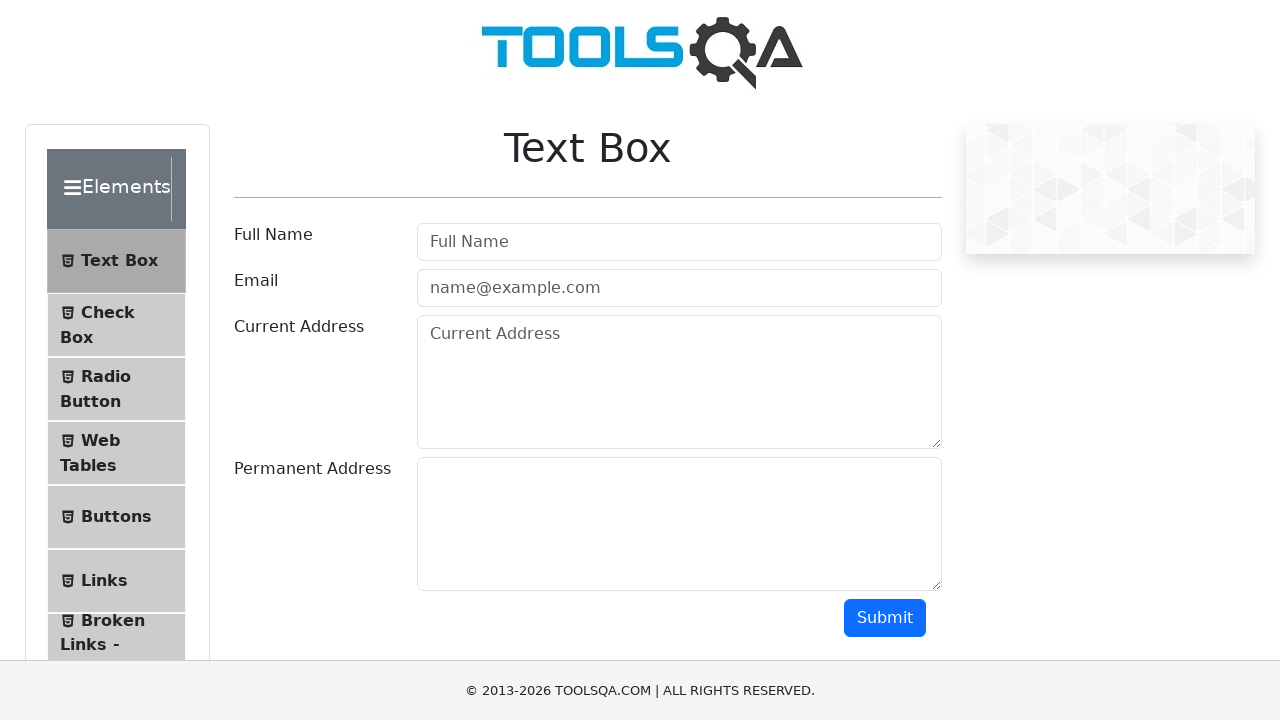

Filled user name field with 'Marcus Johnson' on #userName
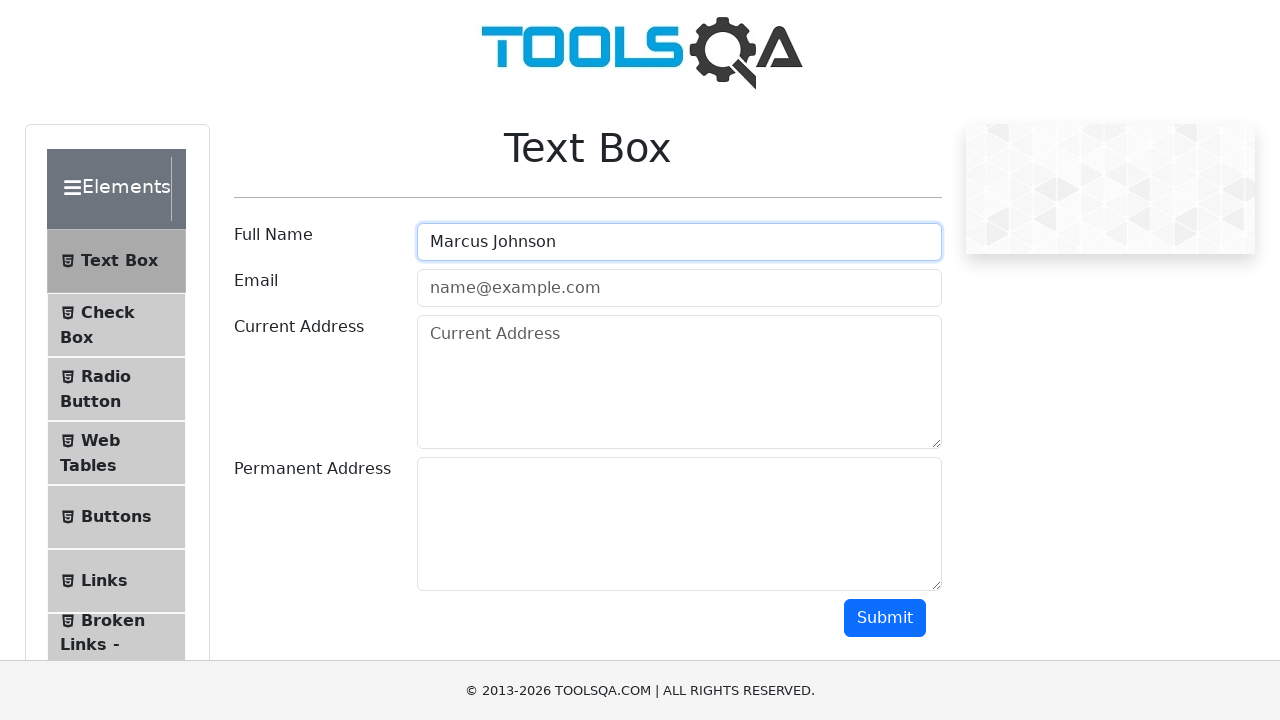

Filled email field with 'marcus.johnson@example.com' on #userEmail
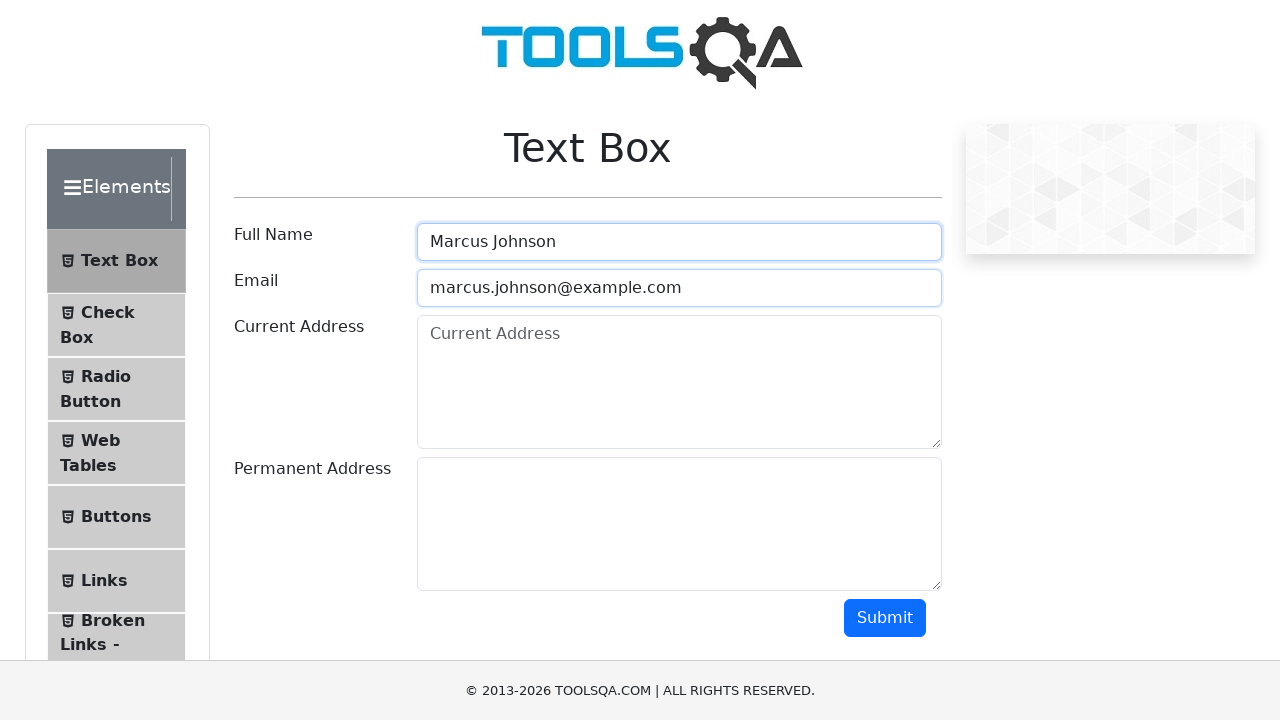

Filled current address field with '456 Oak Avenue, Seattle' on #currentAddress
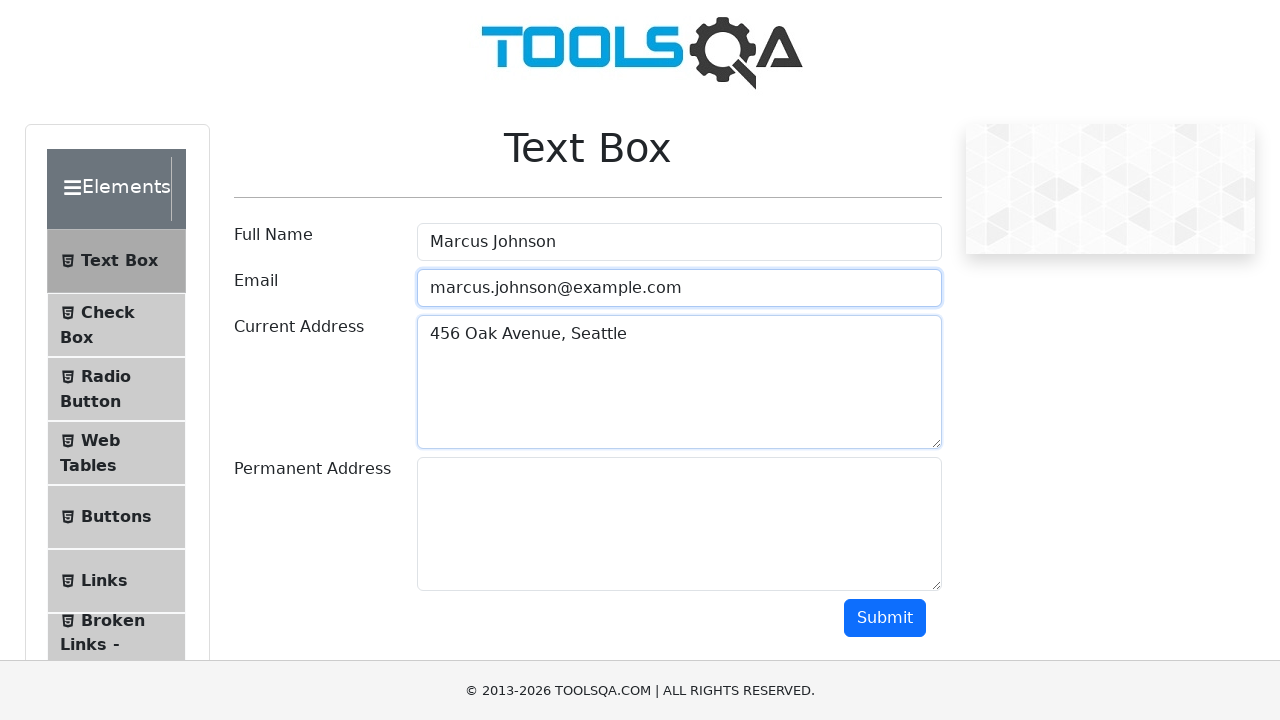

Filled permanent address field with '789 Pine Street, Portland' on #permanentAddress
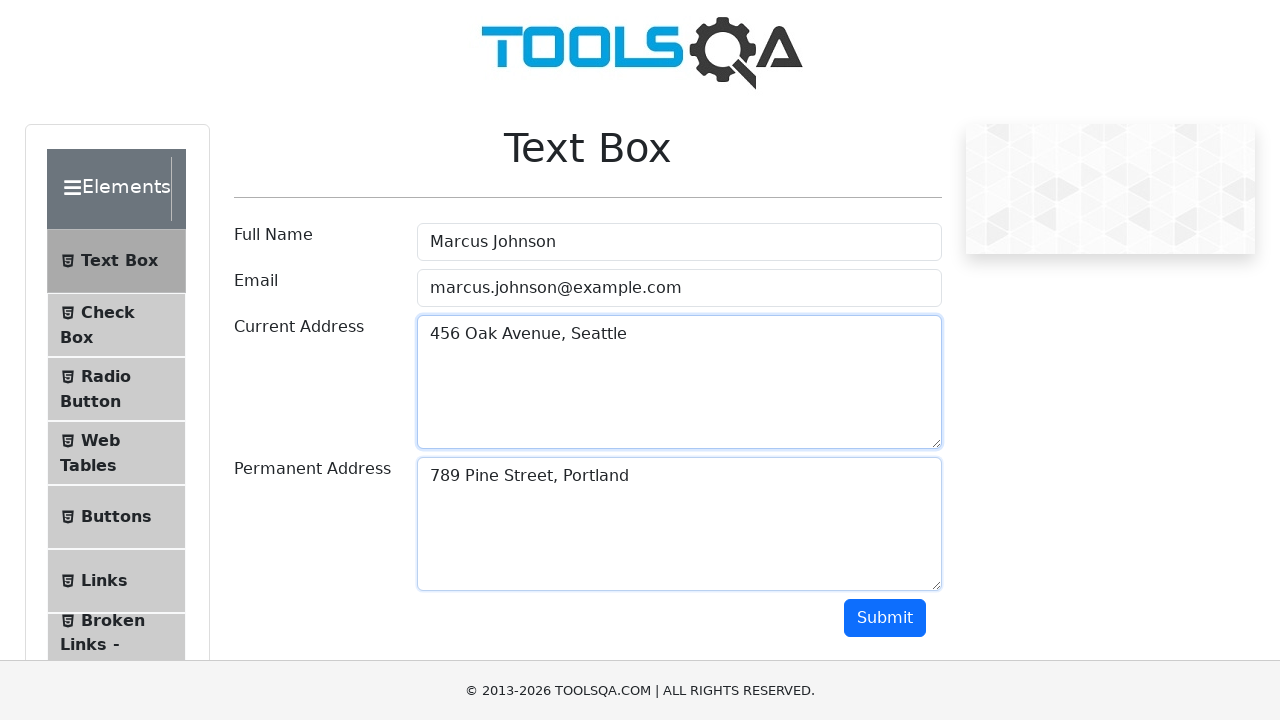

Clicked submit button to submit the form at (885, 618) on #submit
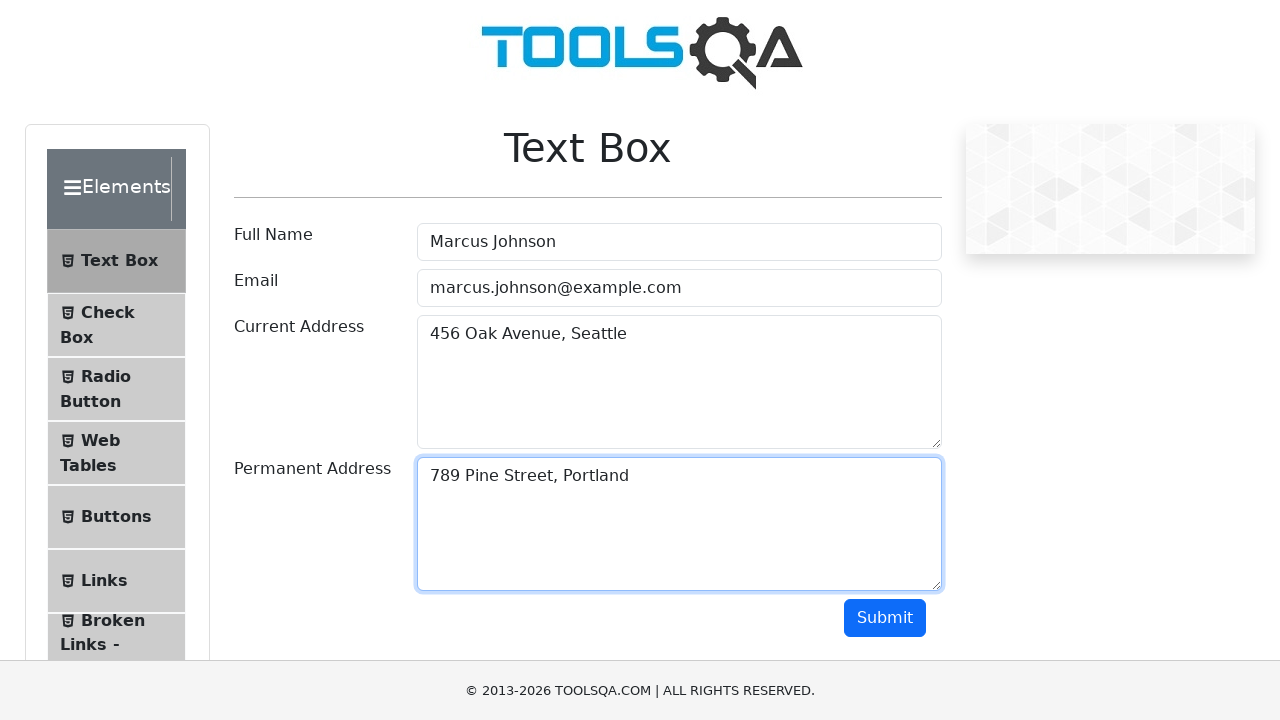

Form output appeared on the page
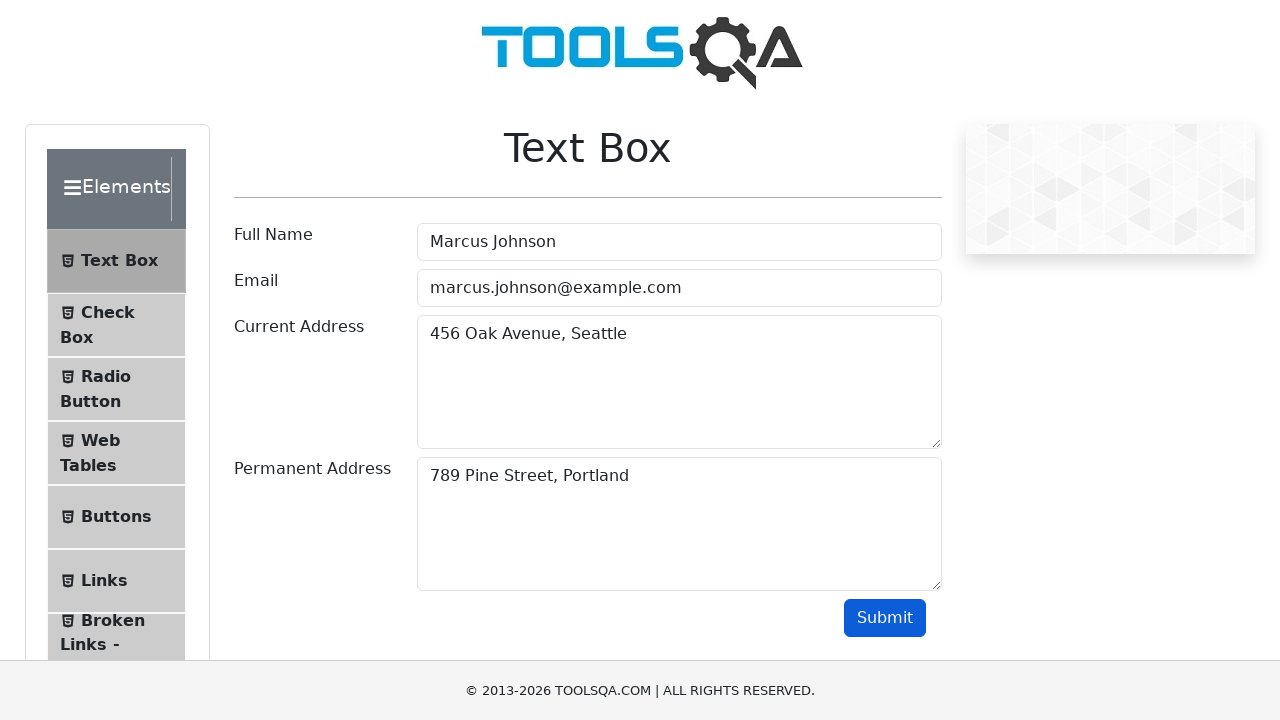

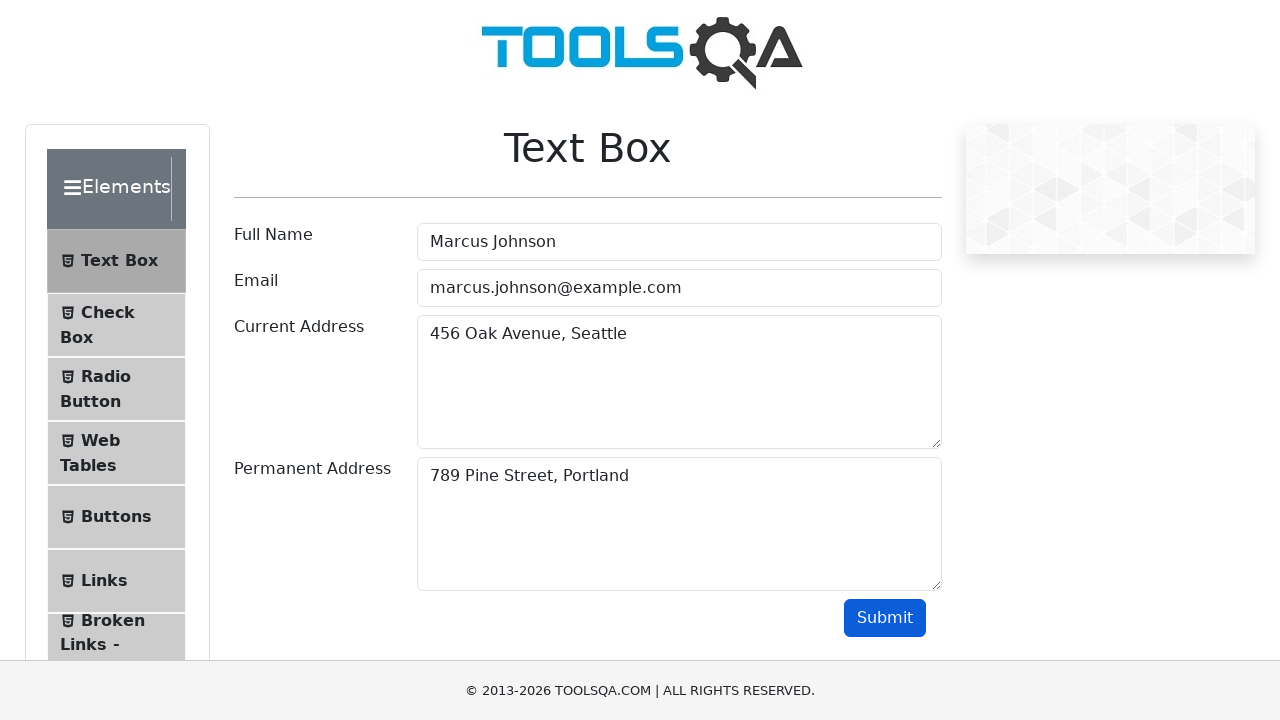